Tests modal dialog by opening it and then closing it with the close button

Starting URL: https://formy-project.herokuapp.com/modal

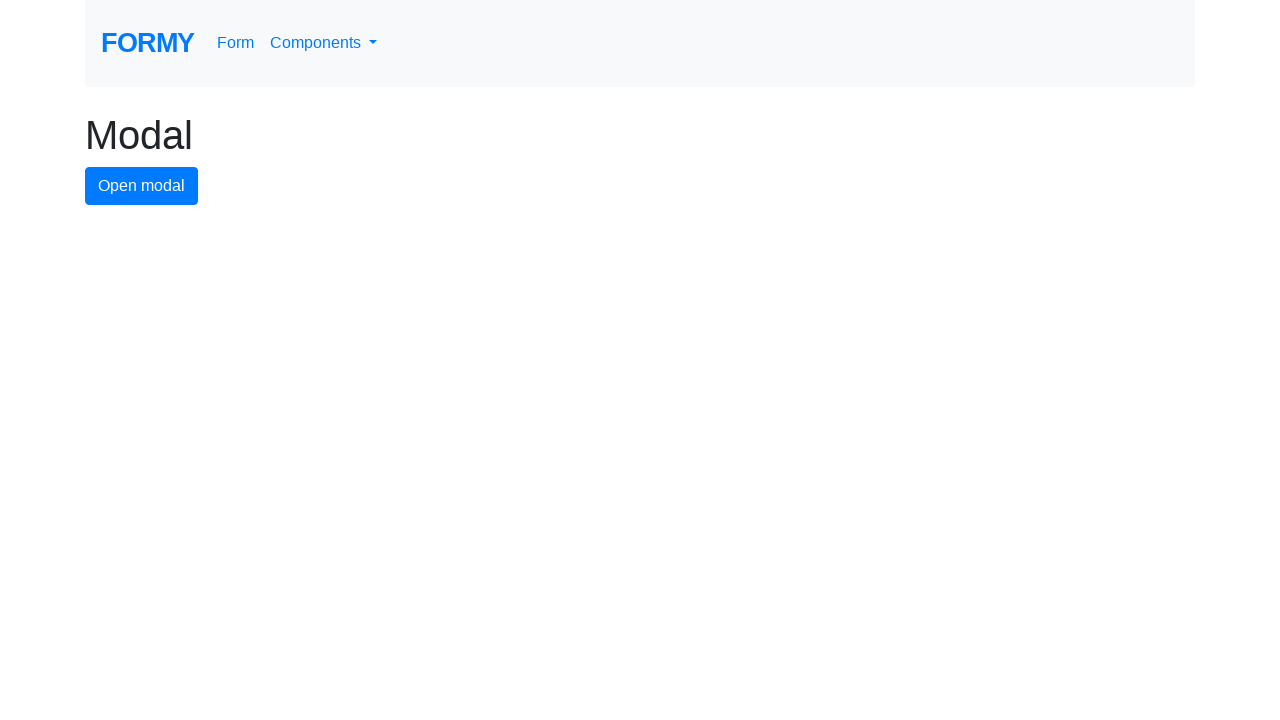

Clicked modal button to open the modal dialog at (142, 186) on #modal-button
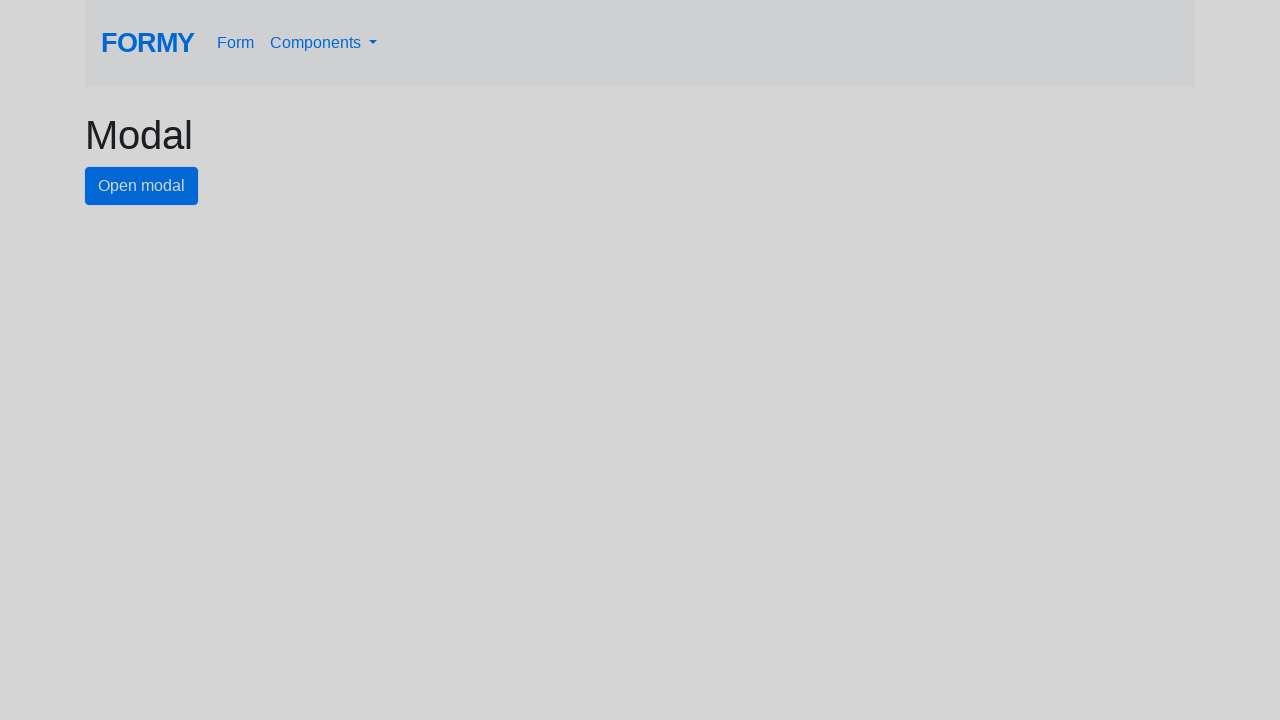

Modal dialog appeared with label visible
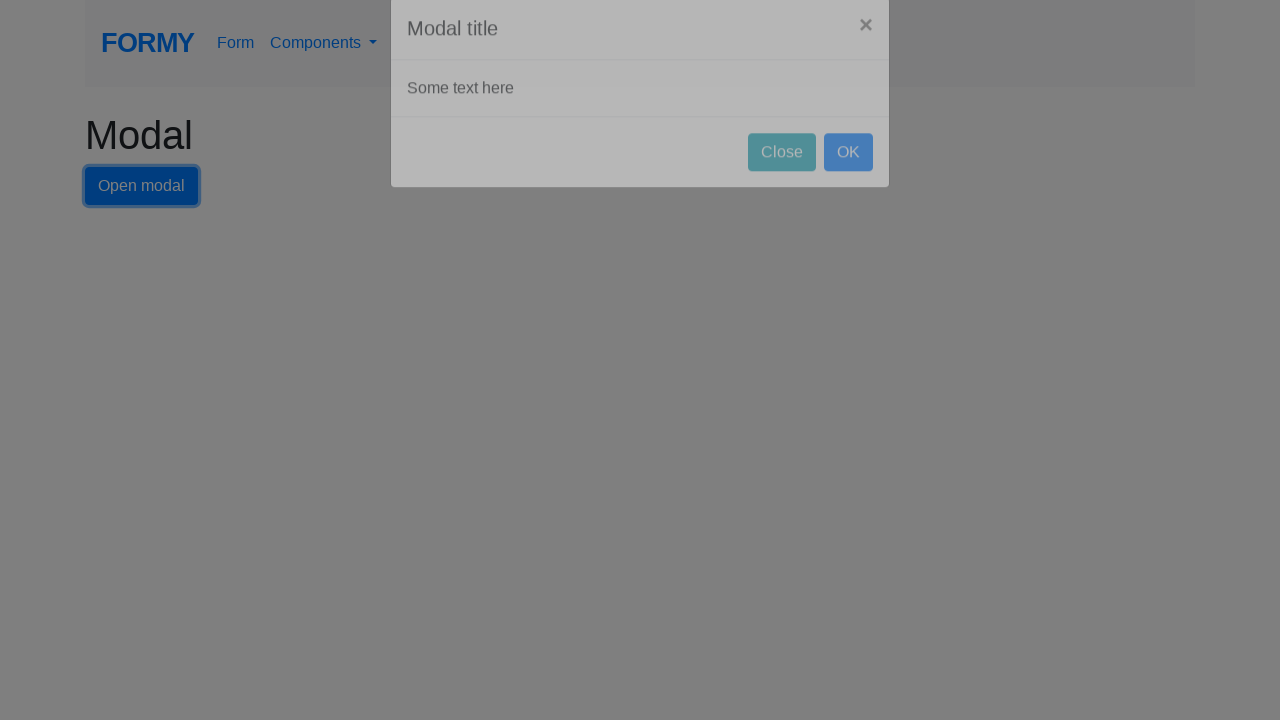

Clicked close button to dismiss the modal dialog at (782, 184) on #close-button
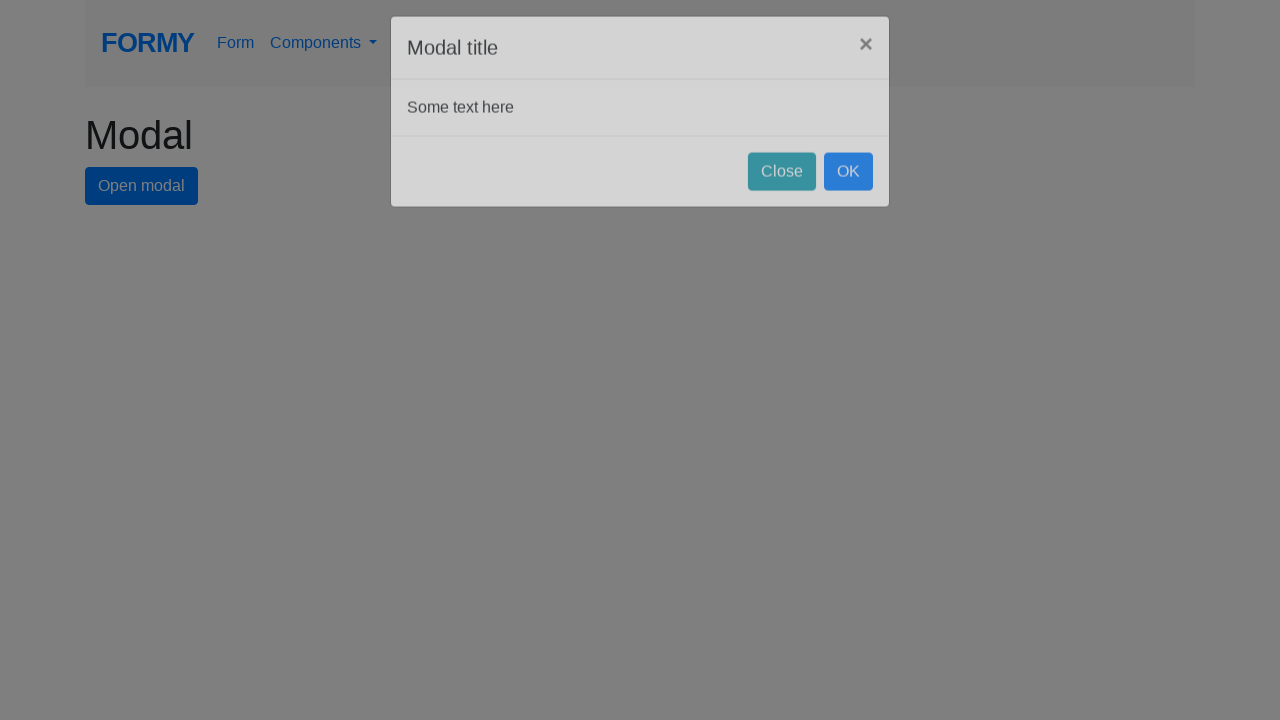

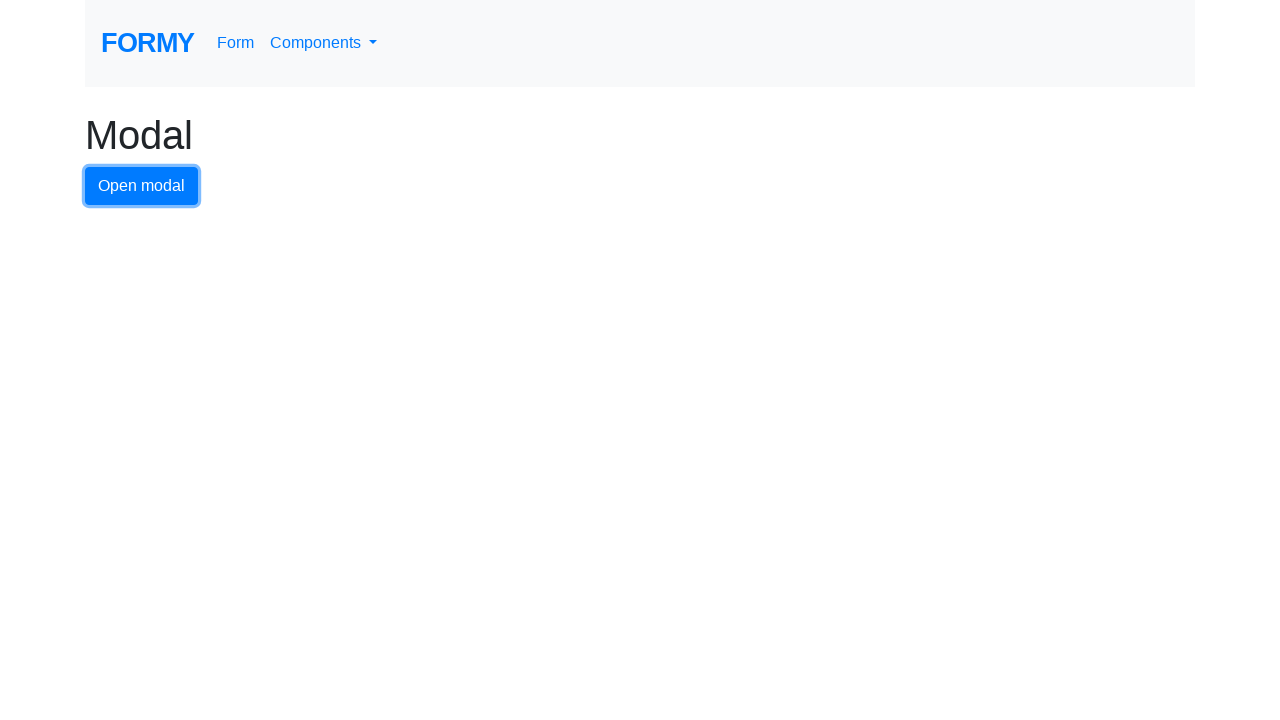